Navigates to the page and clicks on the dark mode toggle button

Starting URL: https://milankomaj-934e3.firebaseapp.com/

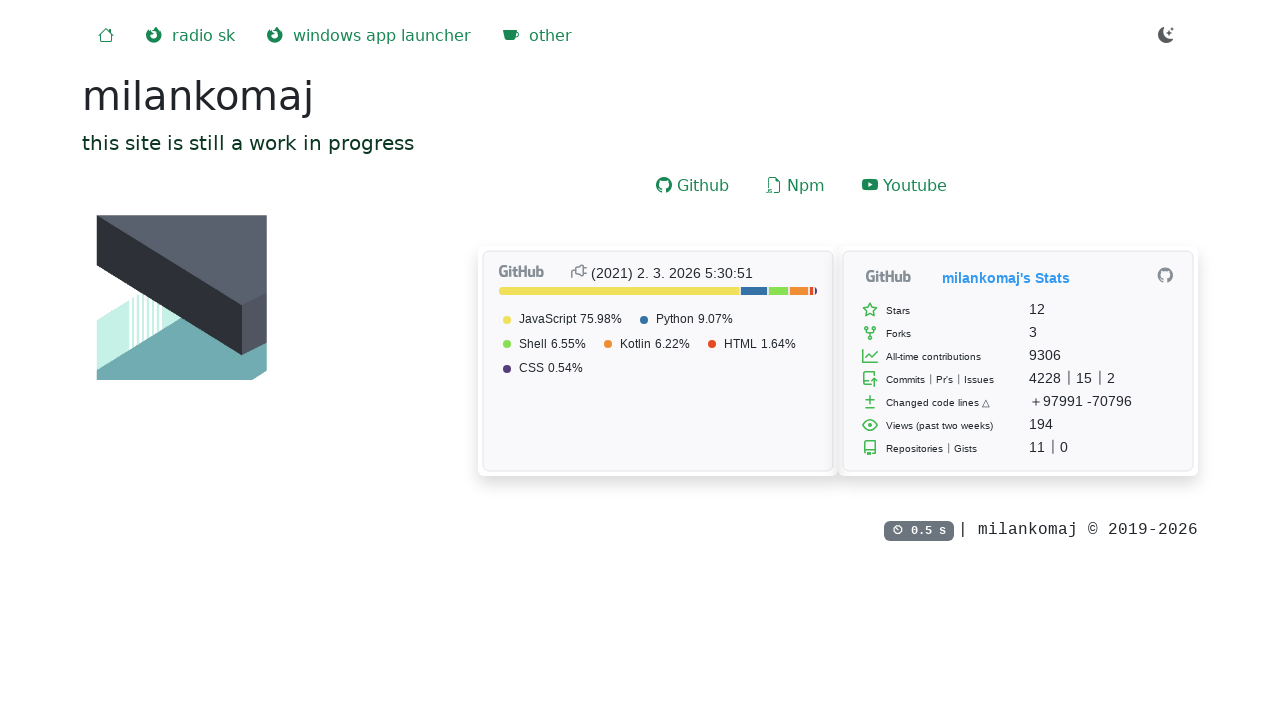

Clicked dark mode toggle button at (1166, 36) on xpath=//*[@id="toDark"]
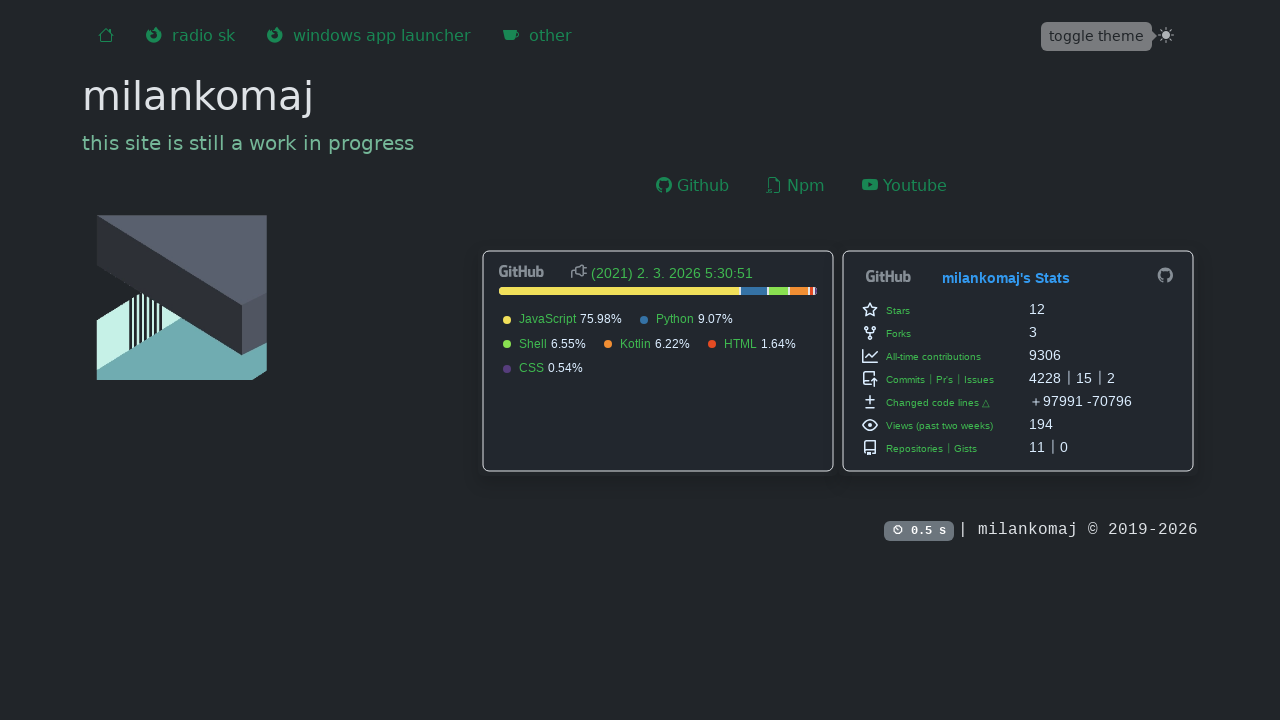

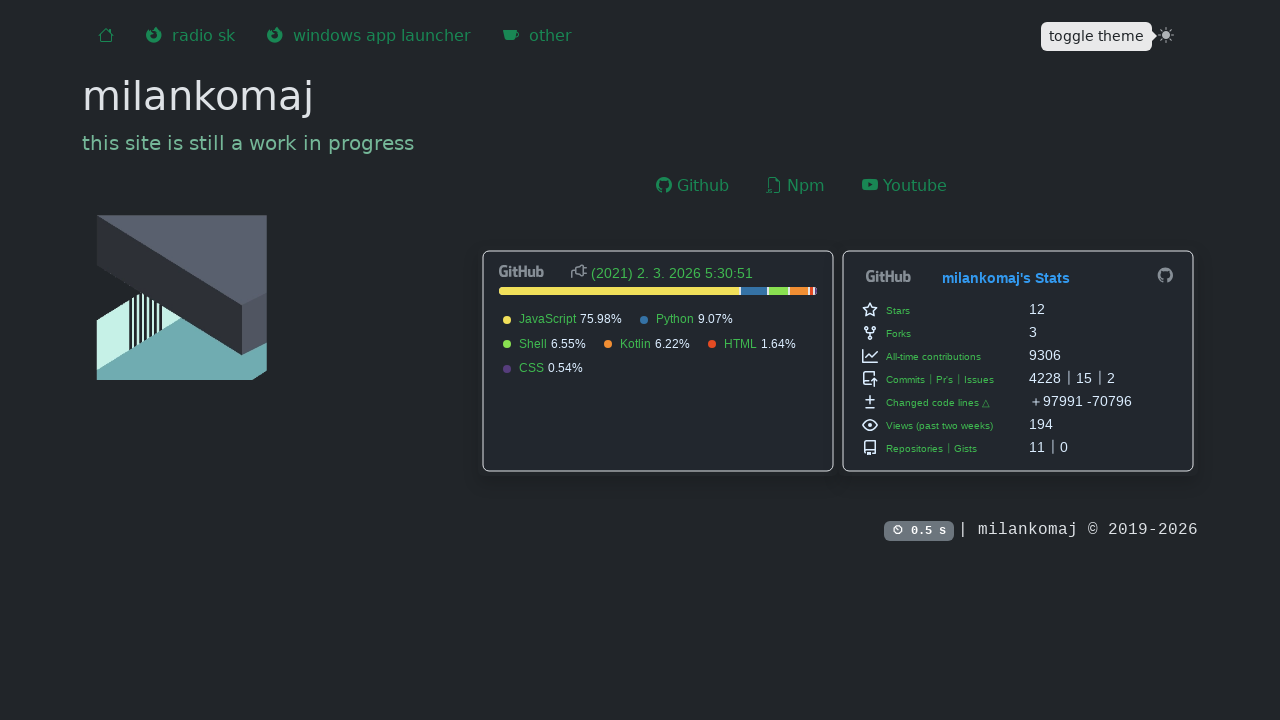